Tests drag and drop functionality on jQueryUI demo page by dragging an element and dropping it onto a target element within an iframe

Starting URL: https://jqueryui.com/droppable/

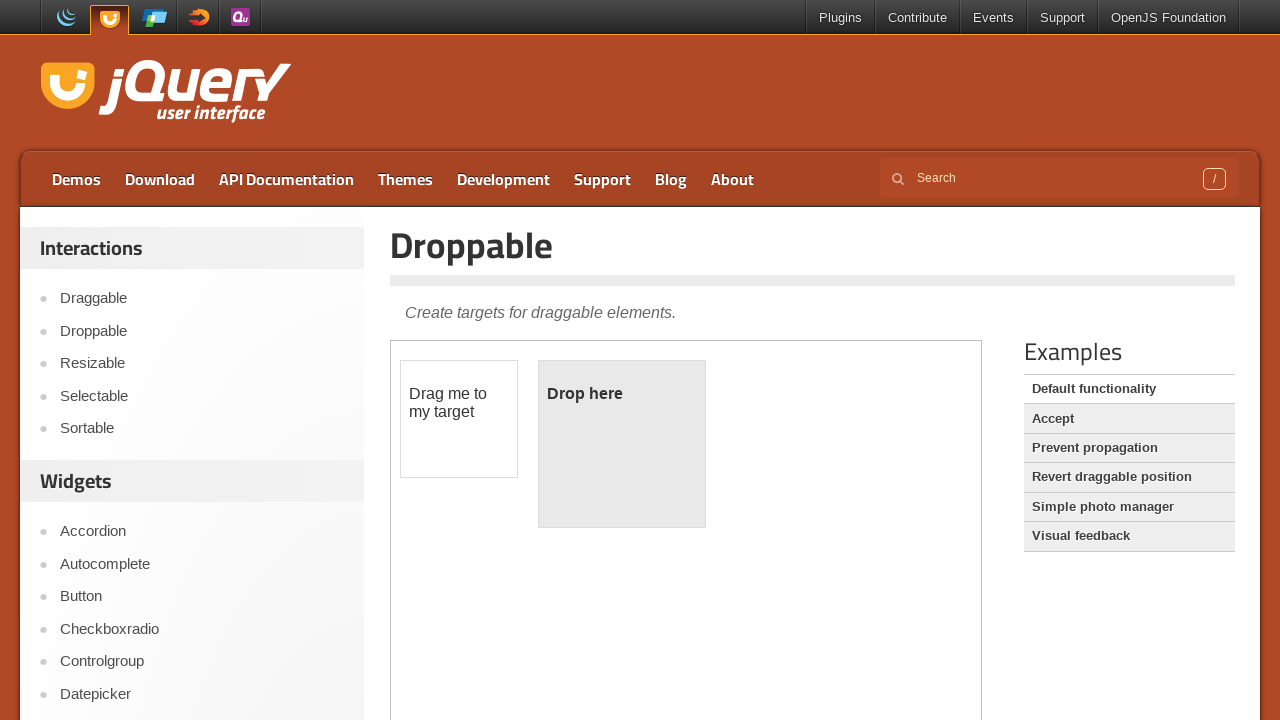

Waited for page to load completely
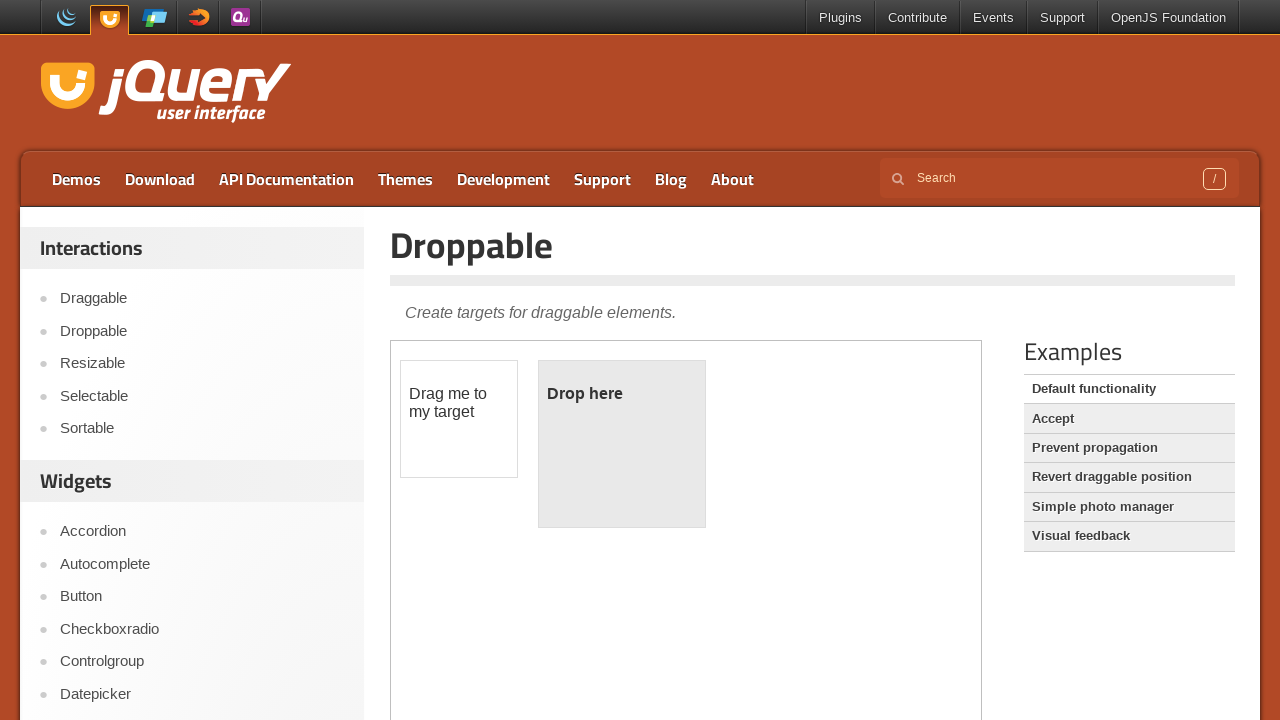

Located the iframe containing drag and drop elements
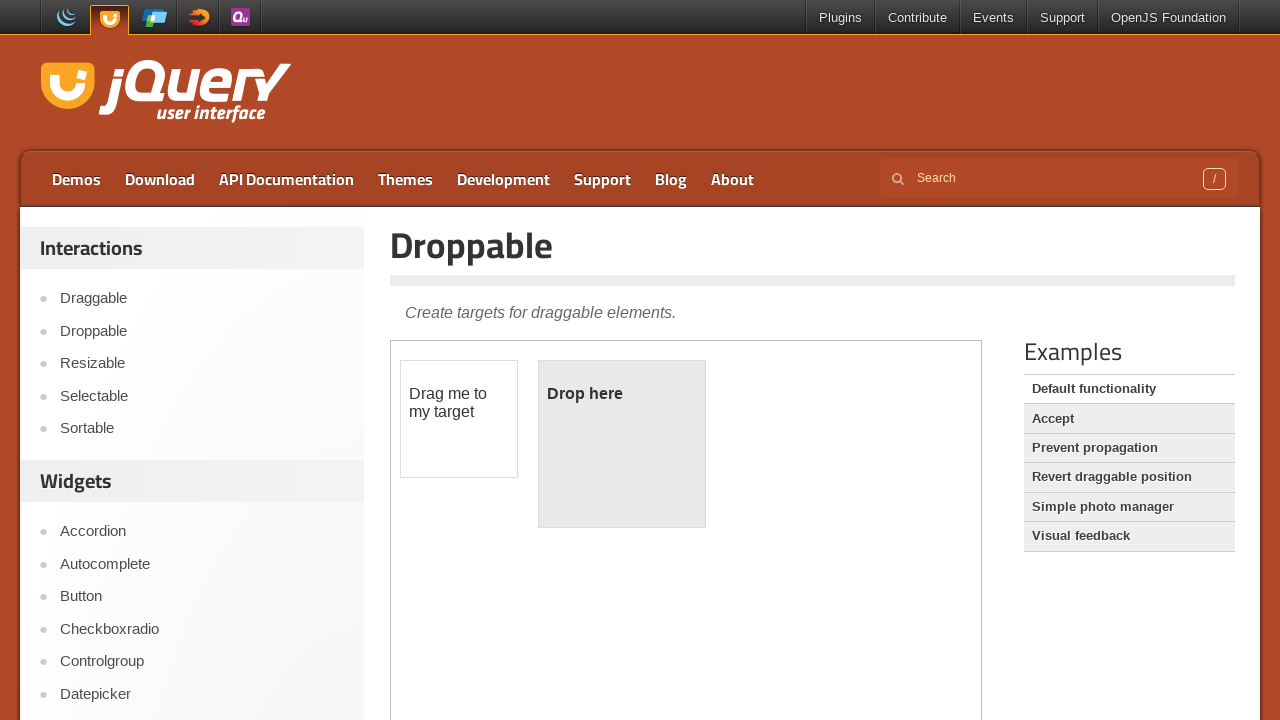

Located the draggable element
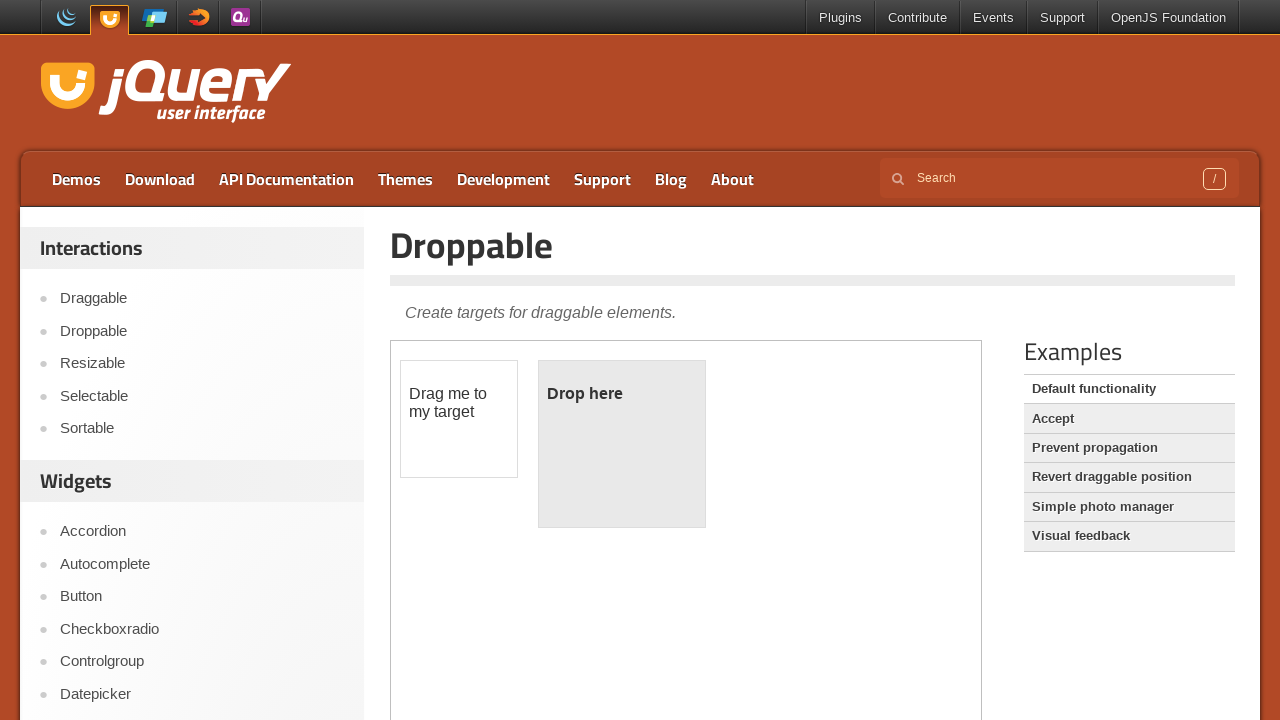

Located the droppable target element
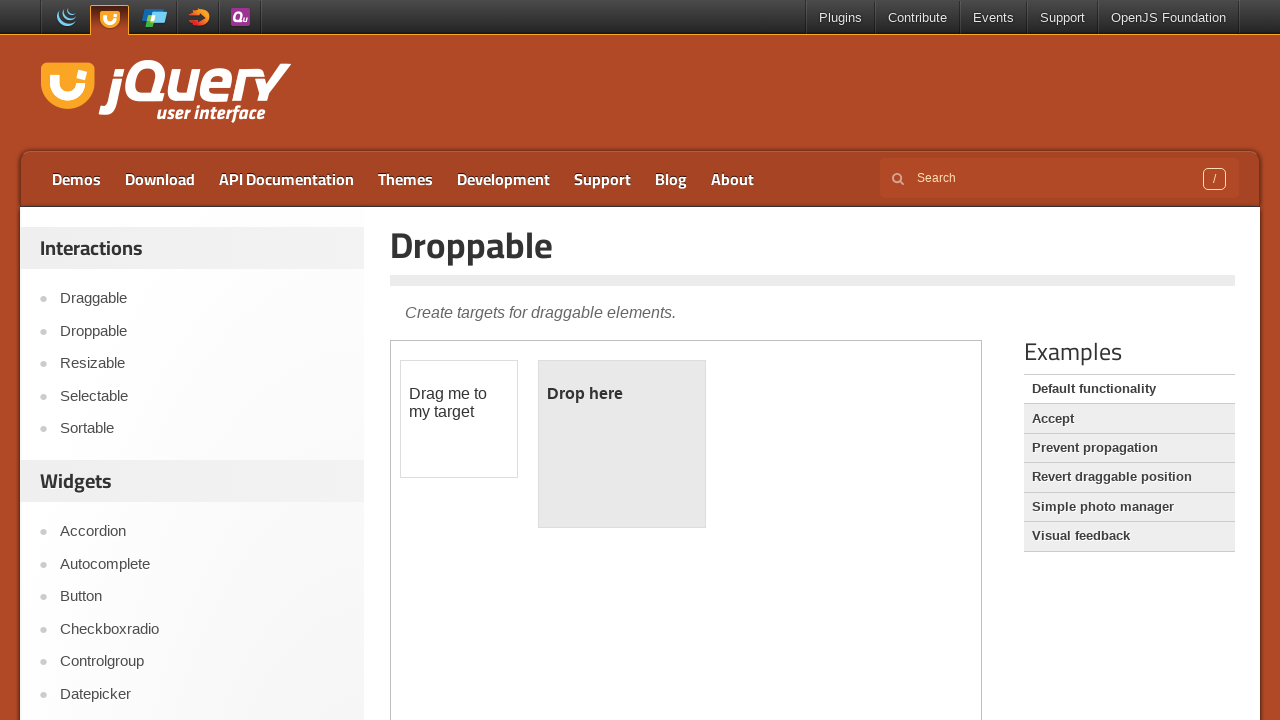

Dragged the element and dropped it onto the target element at (622, 444)
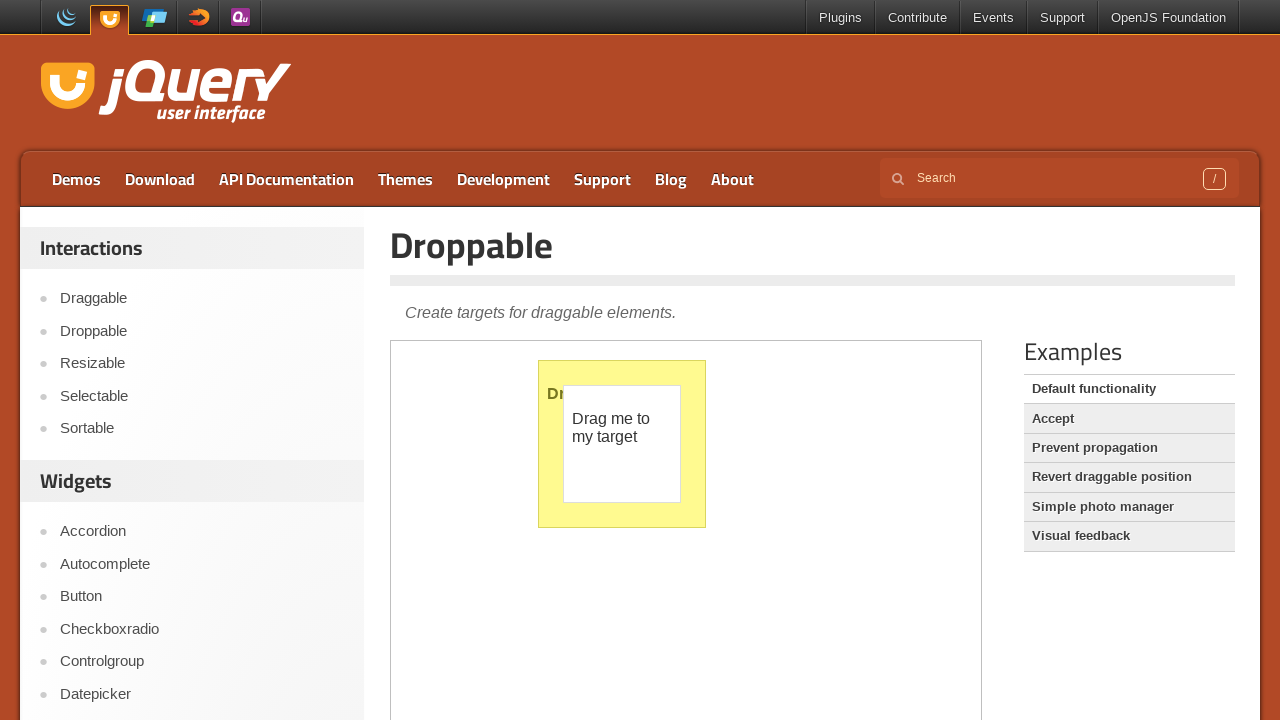

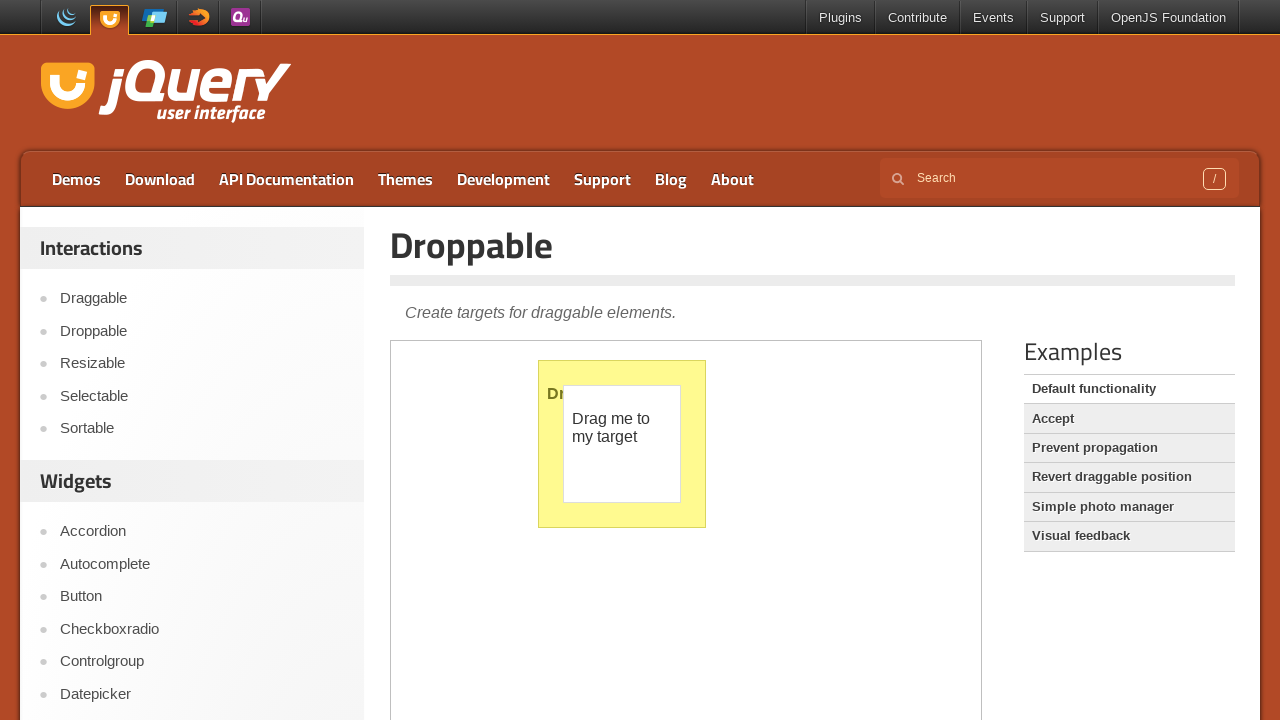